Navigates to an OpenCart demo site and verifies that links and images are present on the page, checking for specific link text like "Shopping Cart".

Starting URL: https://naveenautomationlabs.com/opencart/

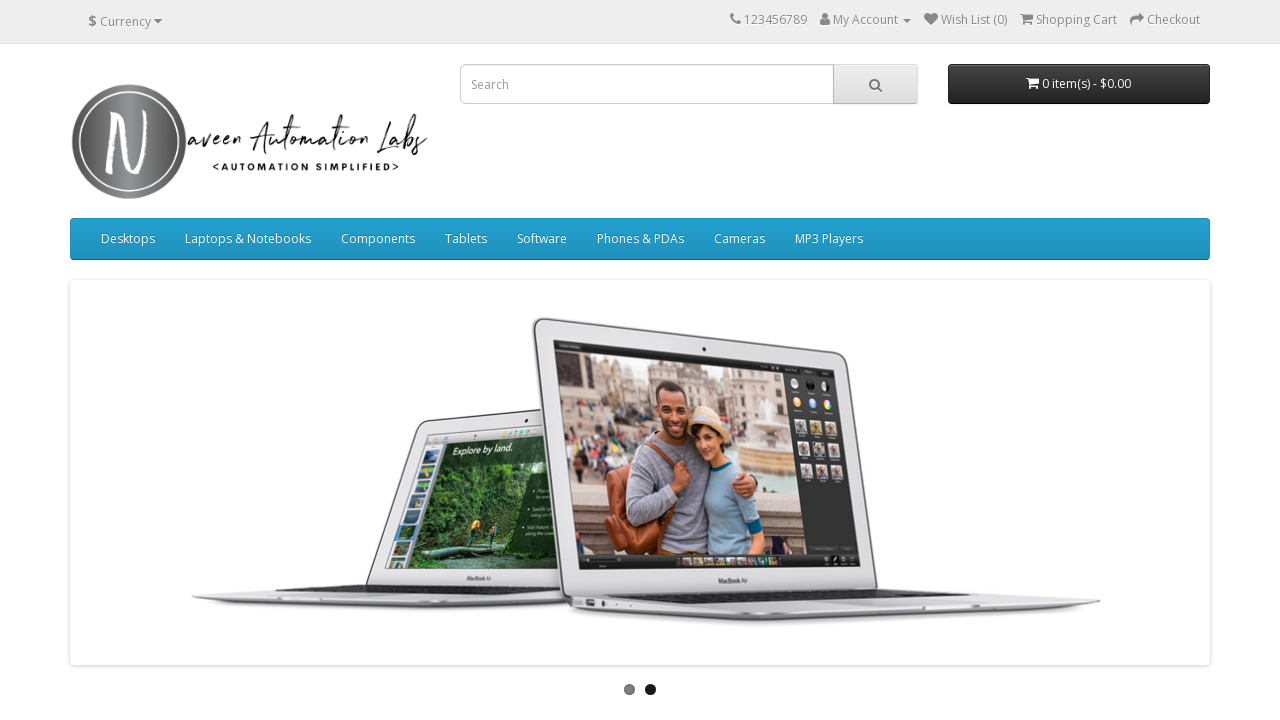

Waited for links to be present on the page
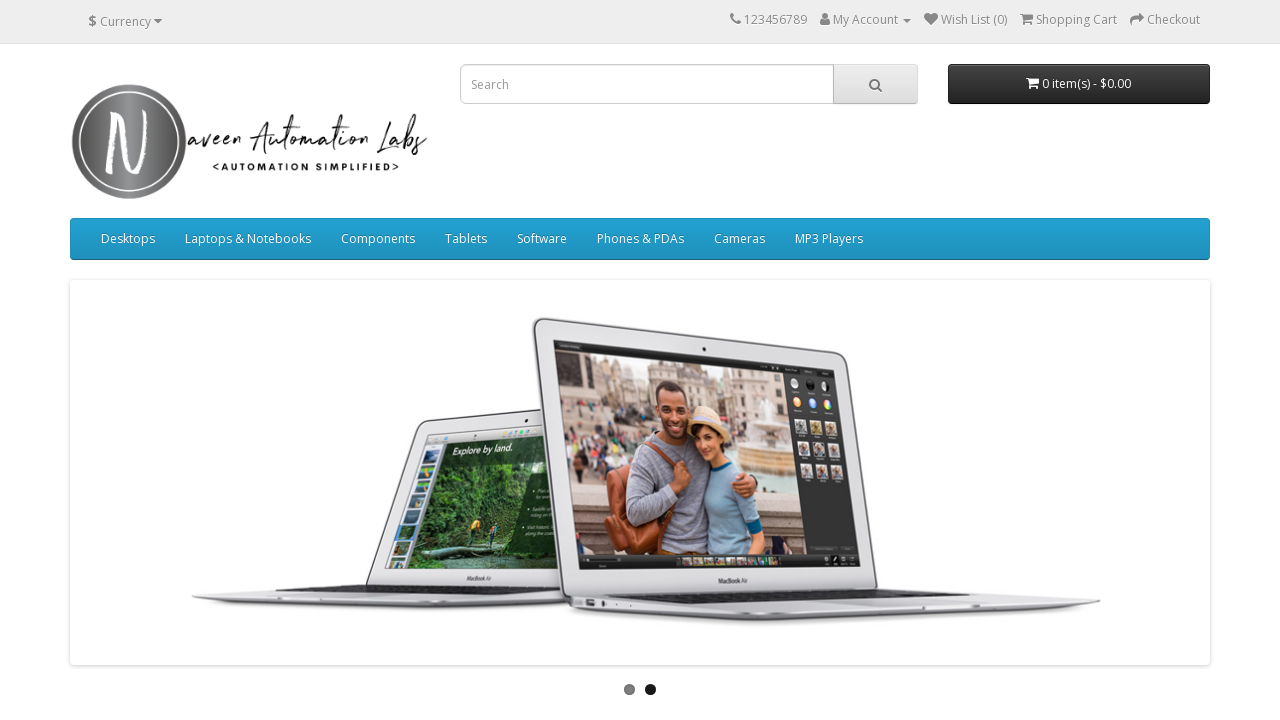

Waited for images to be present on the page
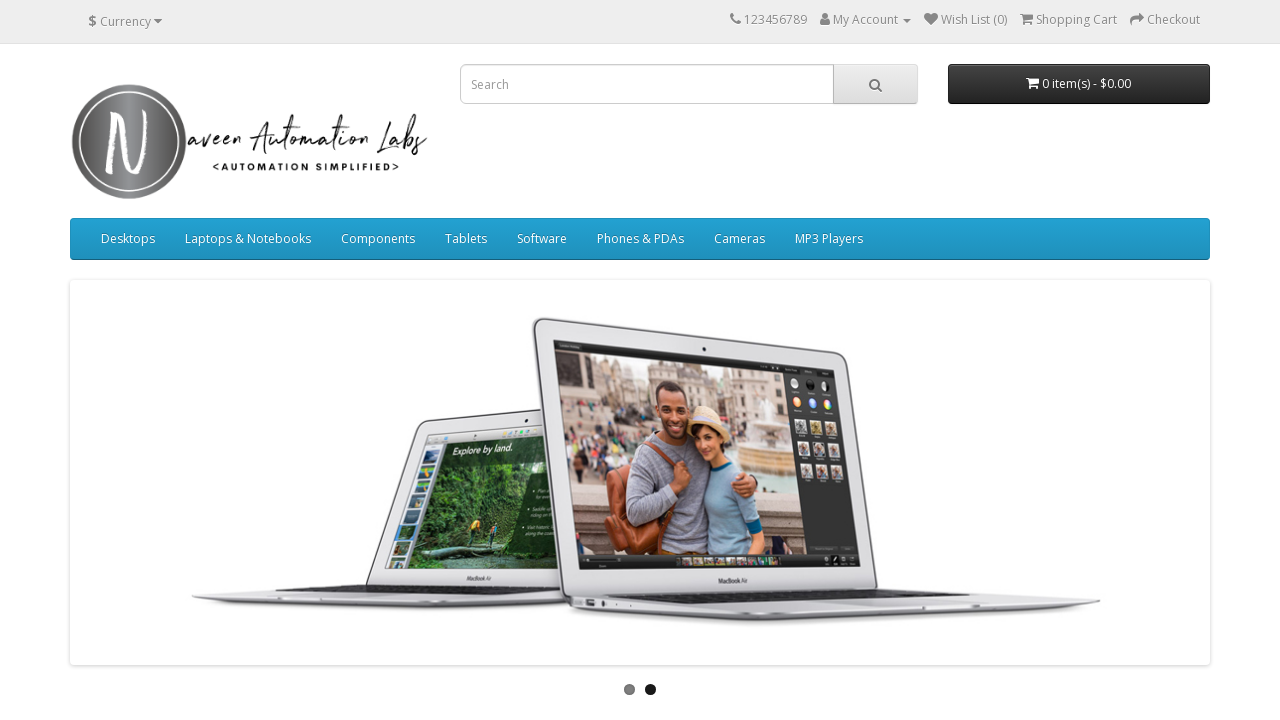

Verified that 'Shopping Cart' link exists on the page
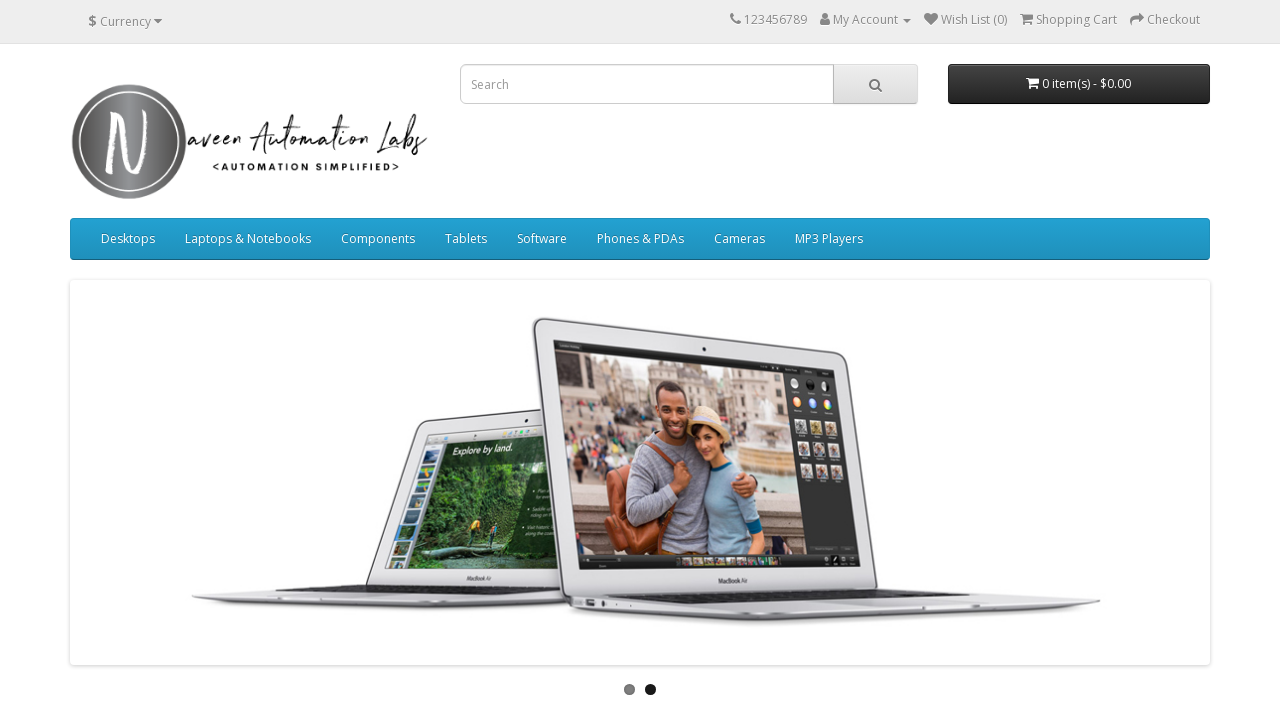

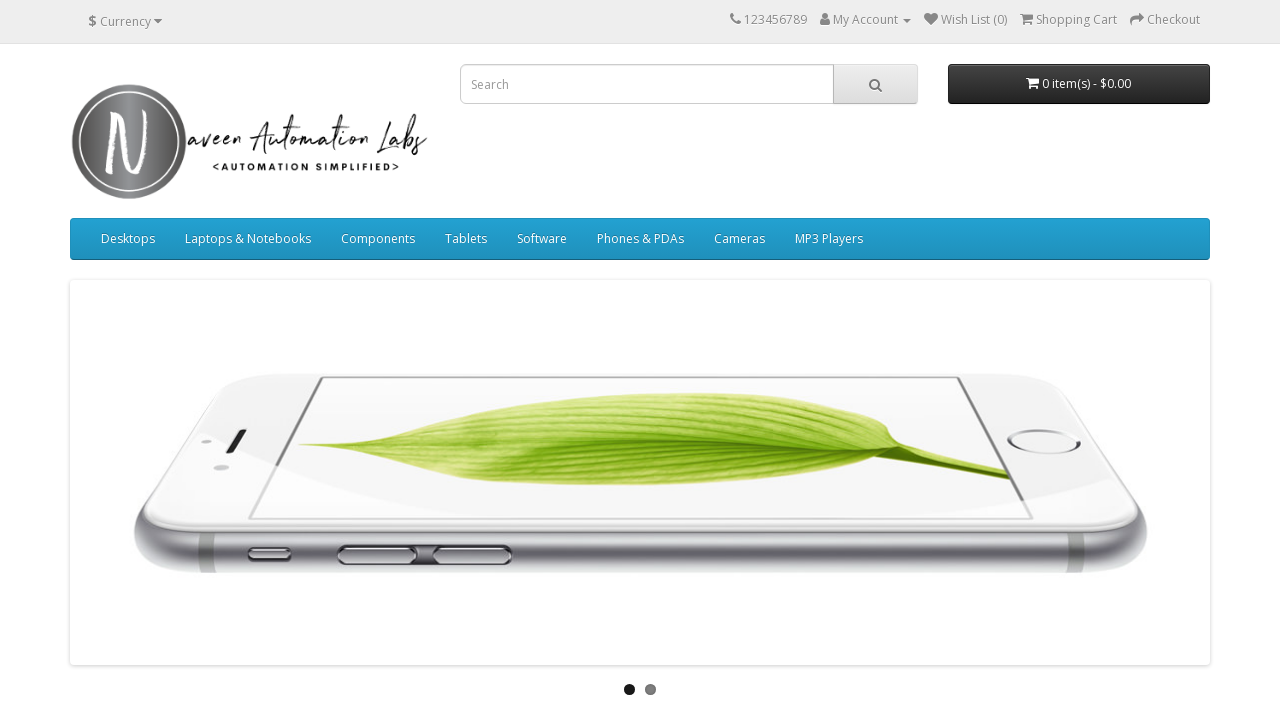